Tests the Taiwan stock exchange pricing lookup by entering a stock code (8272) and submitting the query to retrieve stock information.

Starting URL: https://www.tpex.org.tw/zh-tw/esb/trading/info/stock-pricing.html

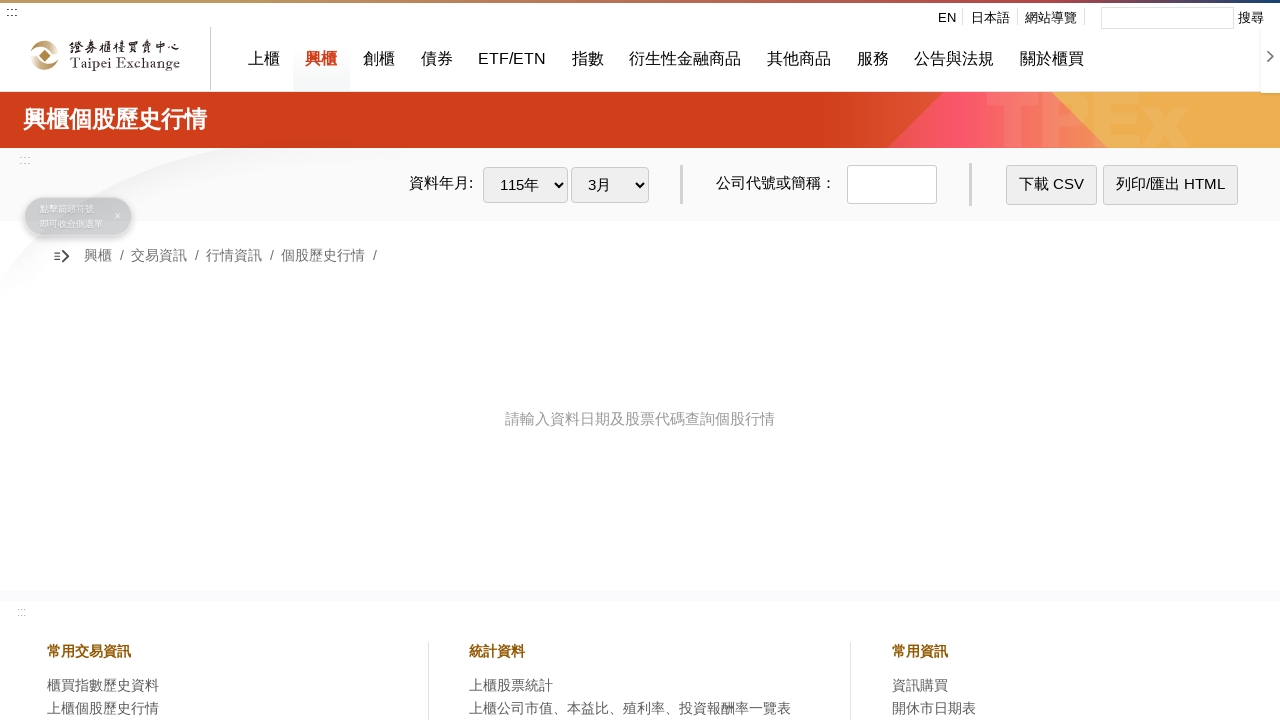

Page loaded with networkidle state
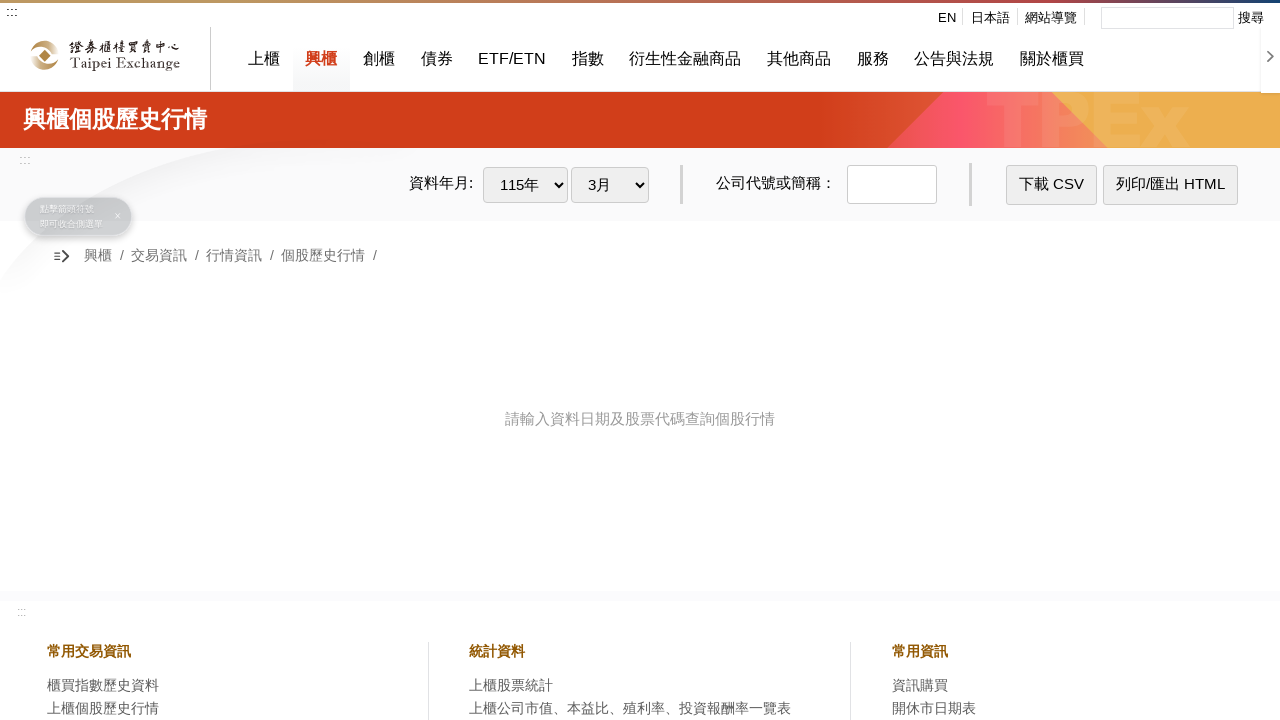

Clicked on stock code input field at (892, 185) on .code
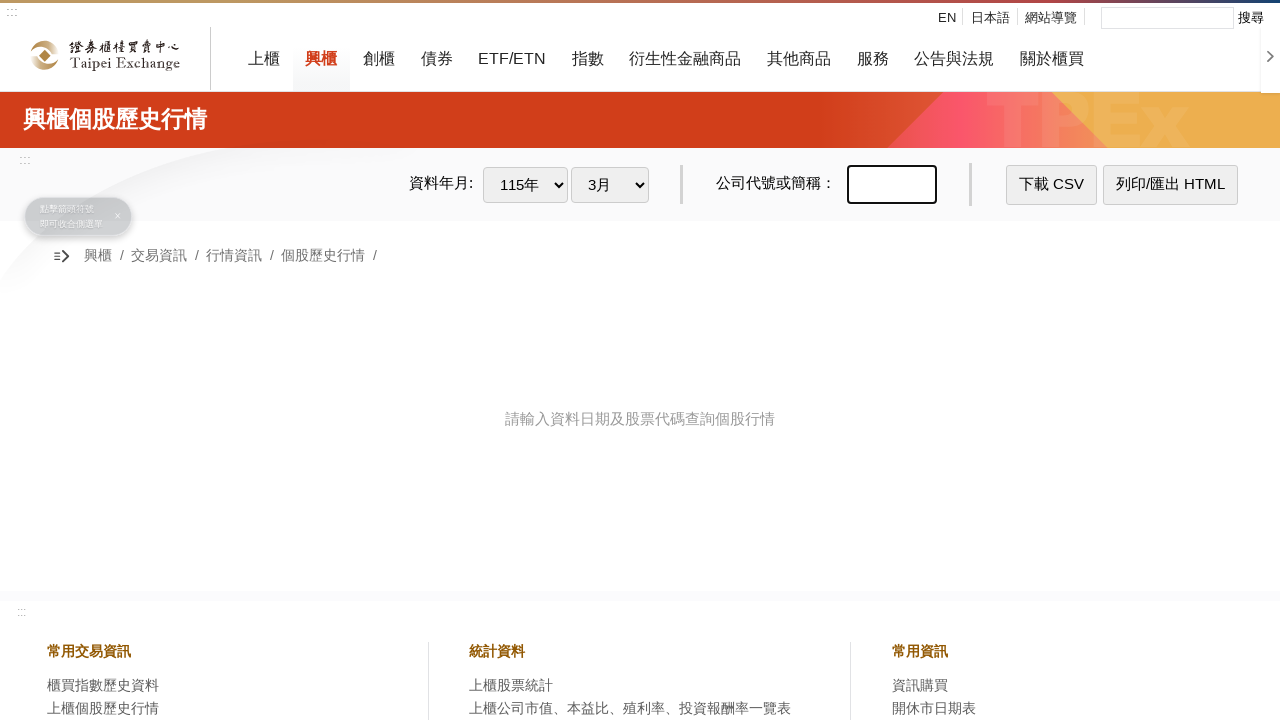

Entered stock code '8272' into the input field on .code
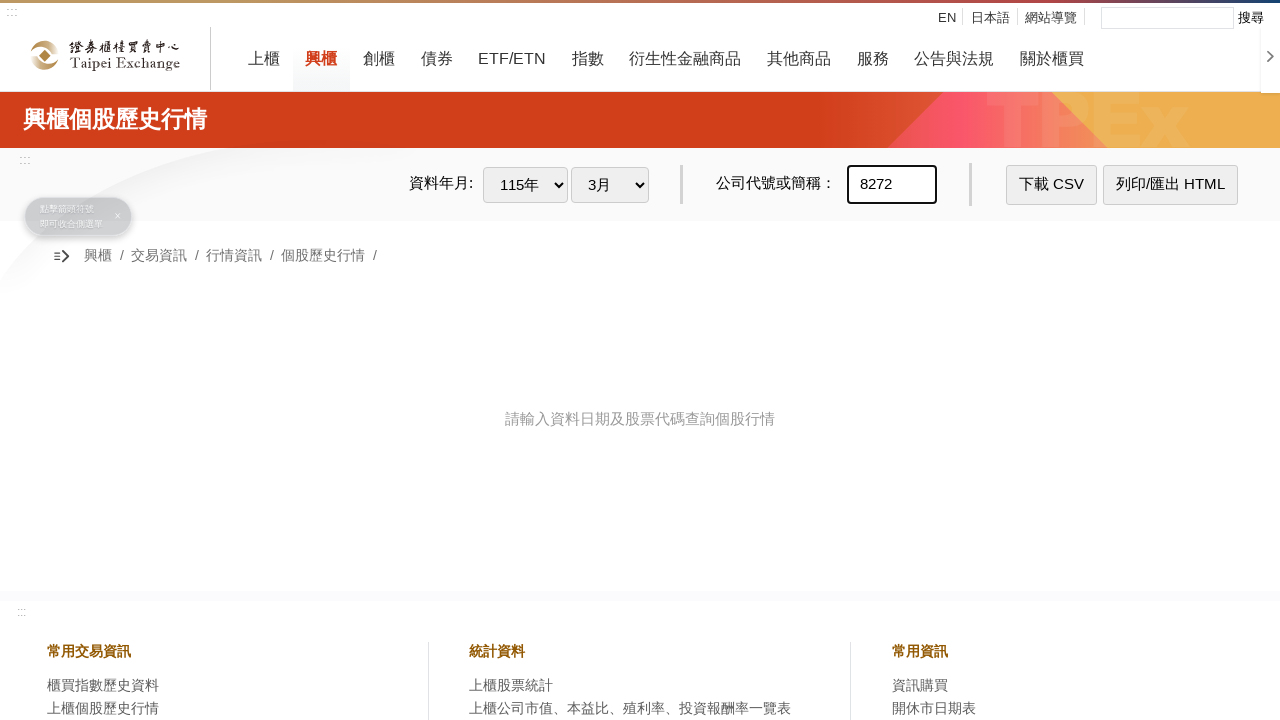

Clicked the submit button to query stock information at (1052, 185) on .response
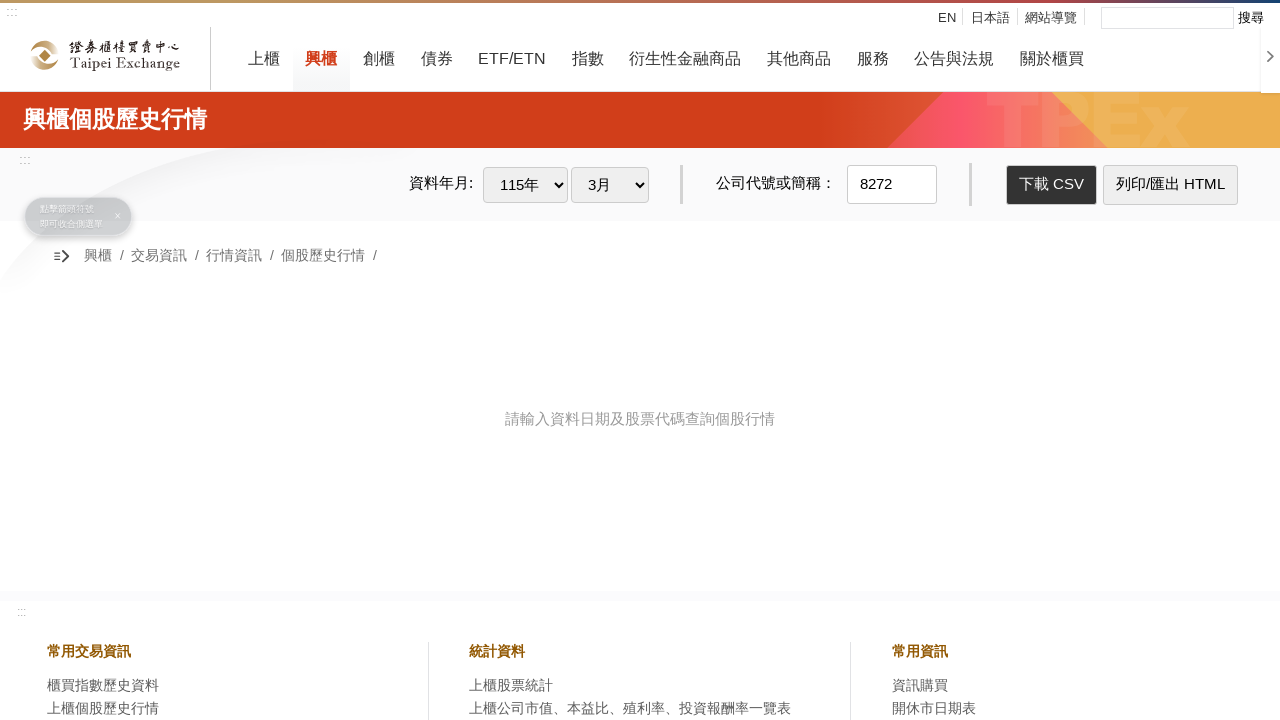

Waited 2 seconds for stock pricing response to load
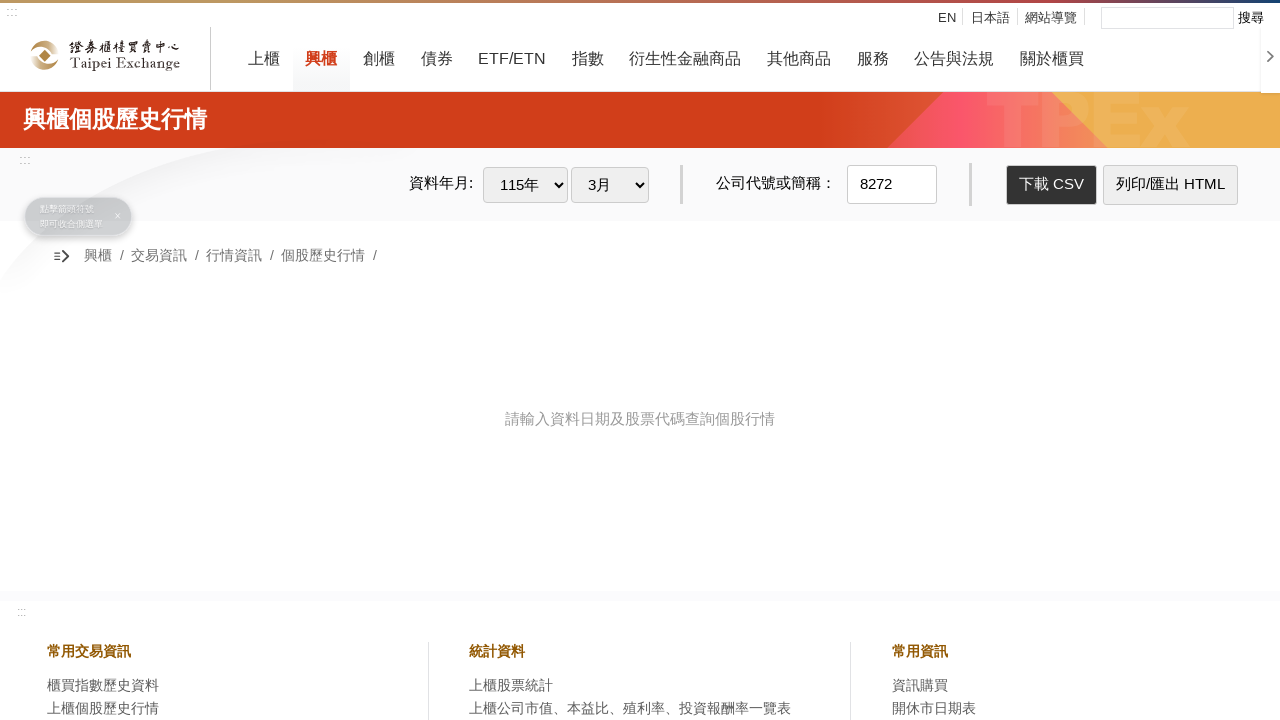

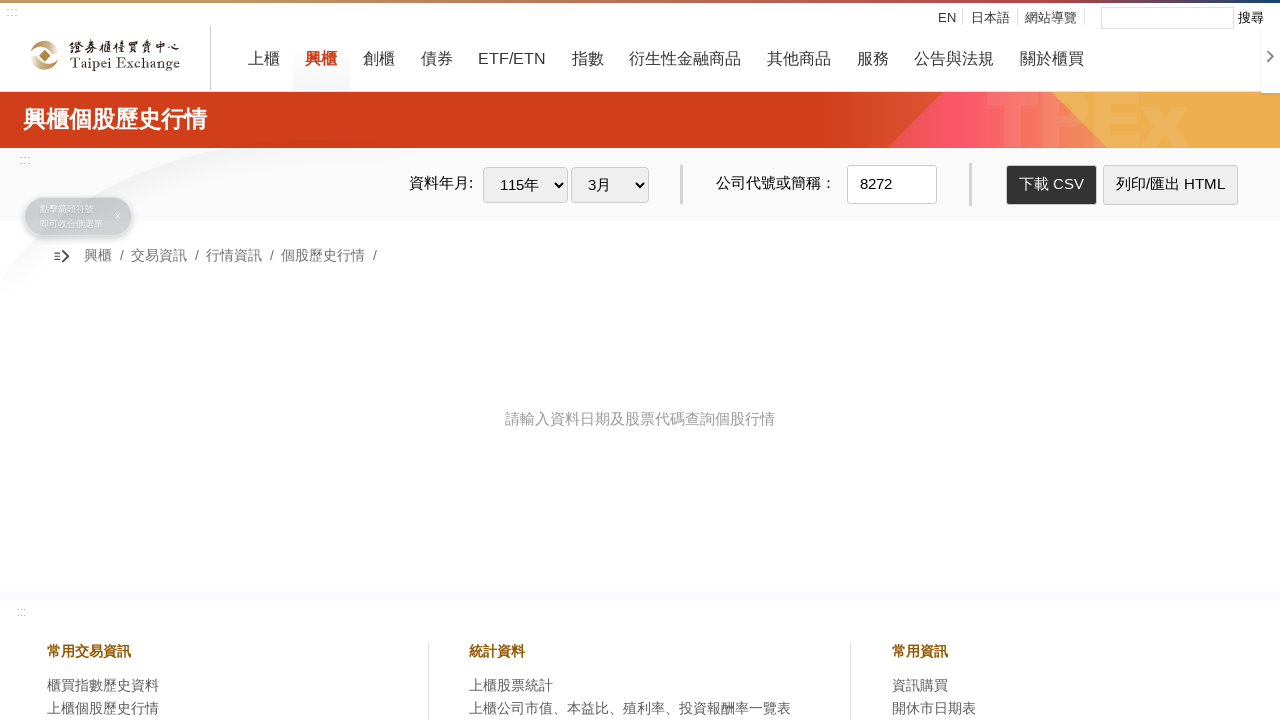